Tests checkbox functionality by selecting all checkboxes except "Others" from a list of checkboxes.

Starting URL: https://www.leafground.com/checkbox.xhtml

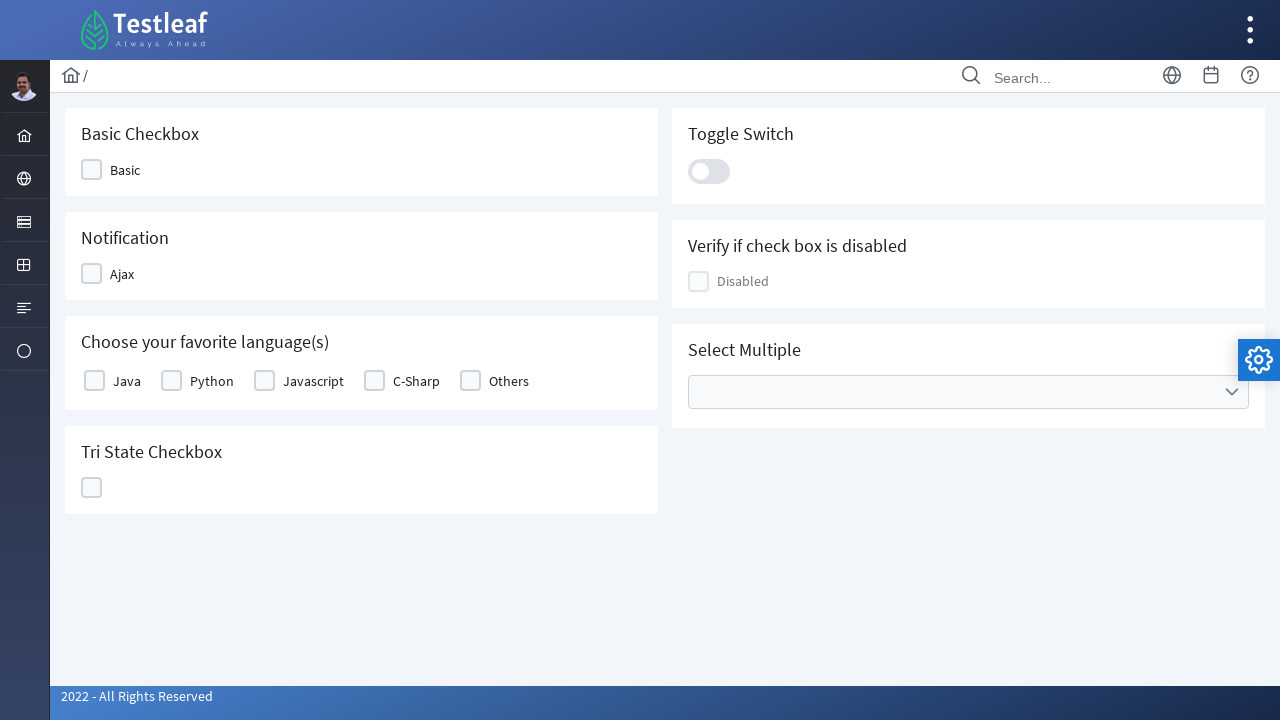

Waited for checkbox table to be visible
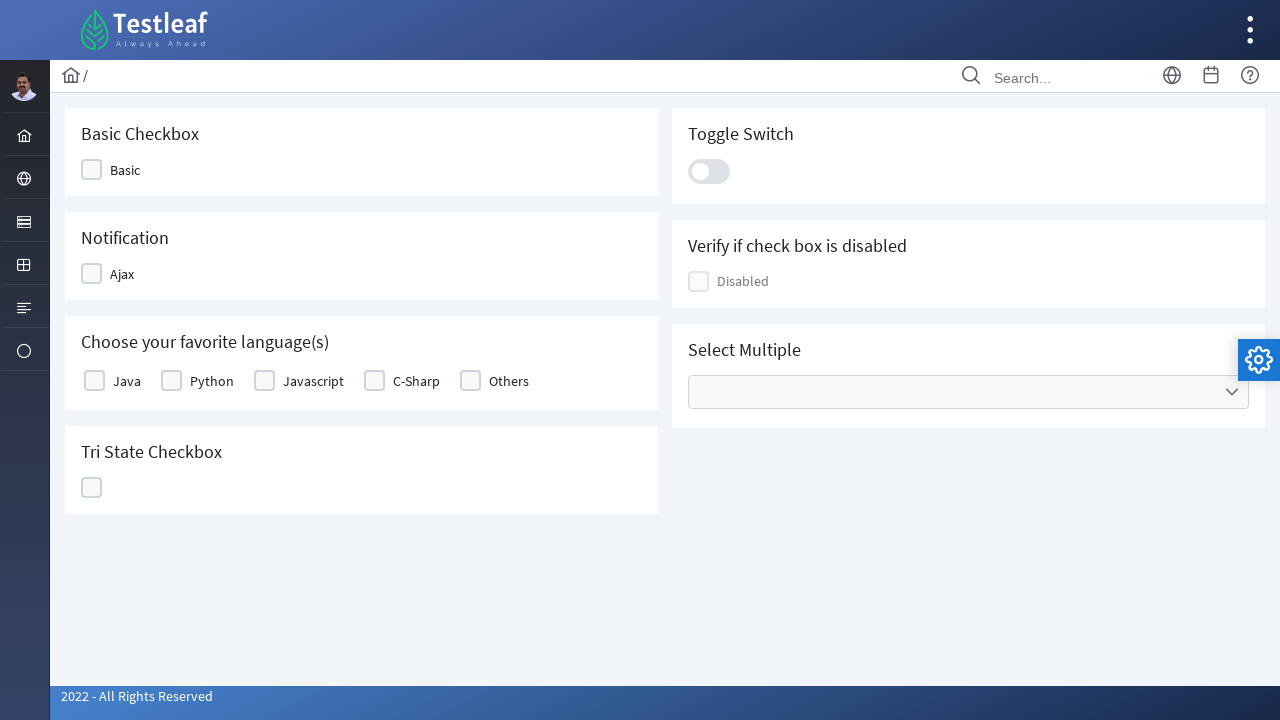

Located all checkbox labels in the table
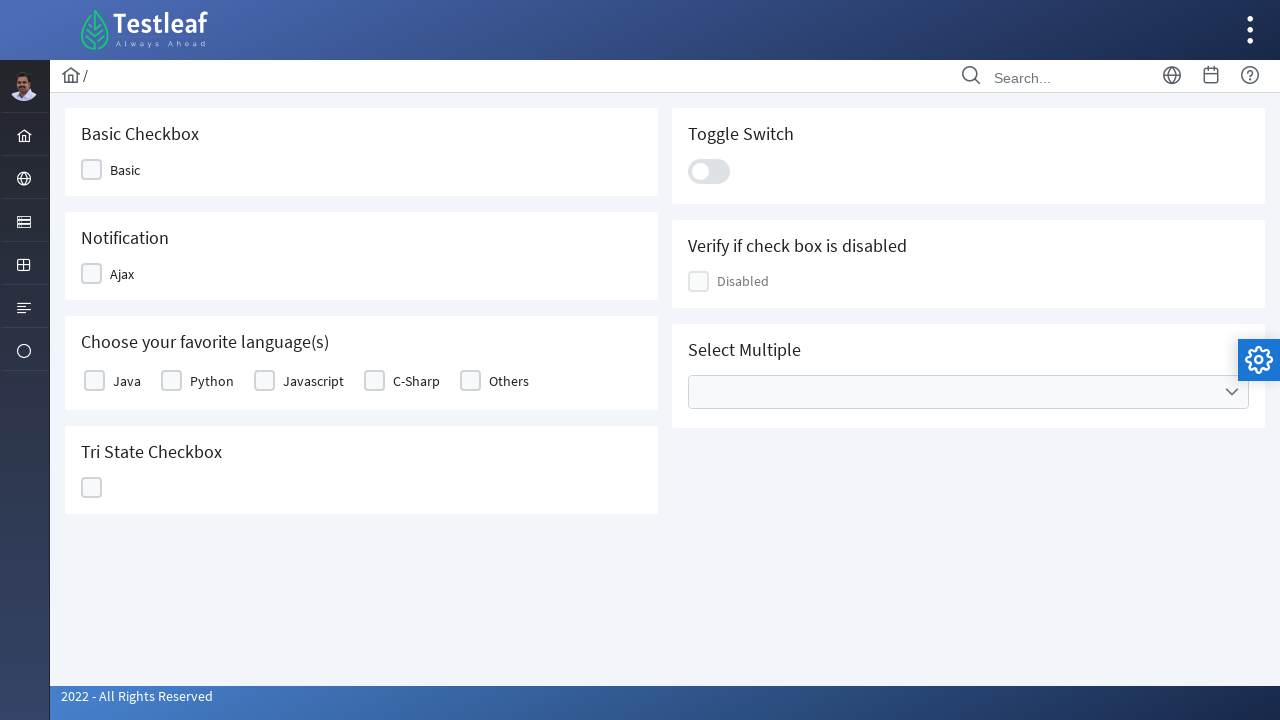

Found 5 checkboxes in total
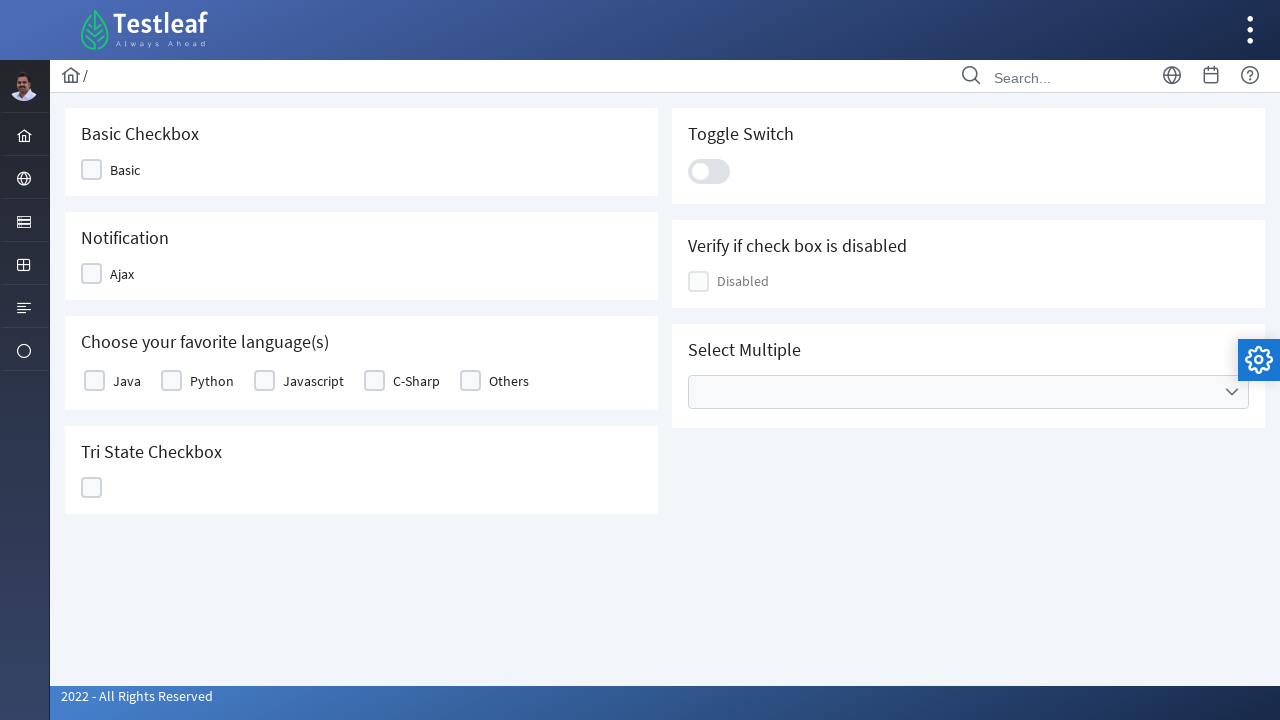

Clicked checkbox for 'Java' at (127, 381) on xpath=//table[@id='j_idt87:basic']//label >> nth=0
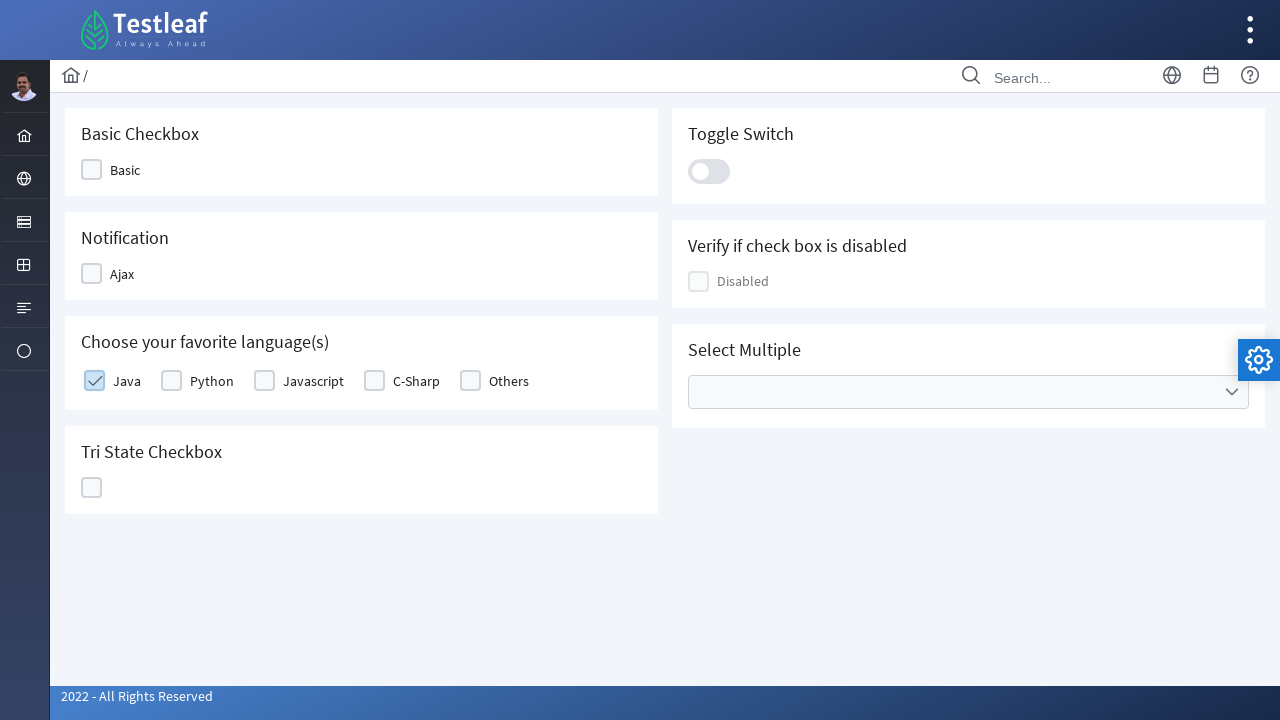

Clicked checkbox for 'Python' at (212, 381) on xpath=//table[@id='j_idt87:basic']//label >> nth=1
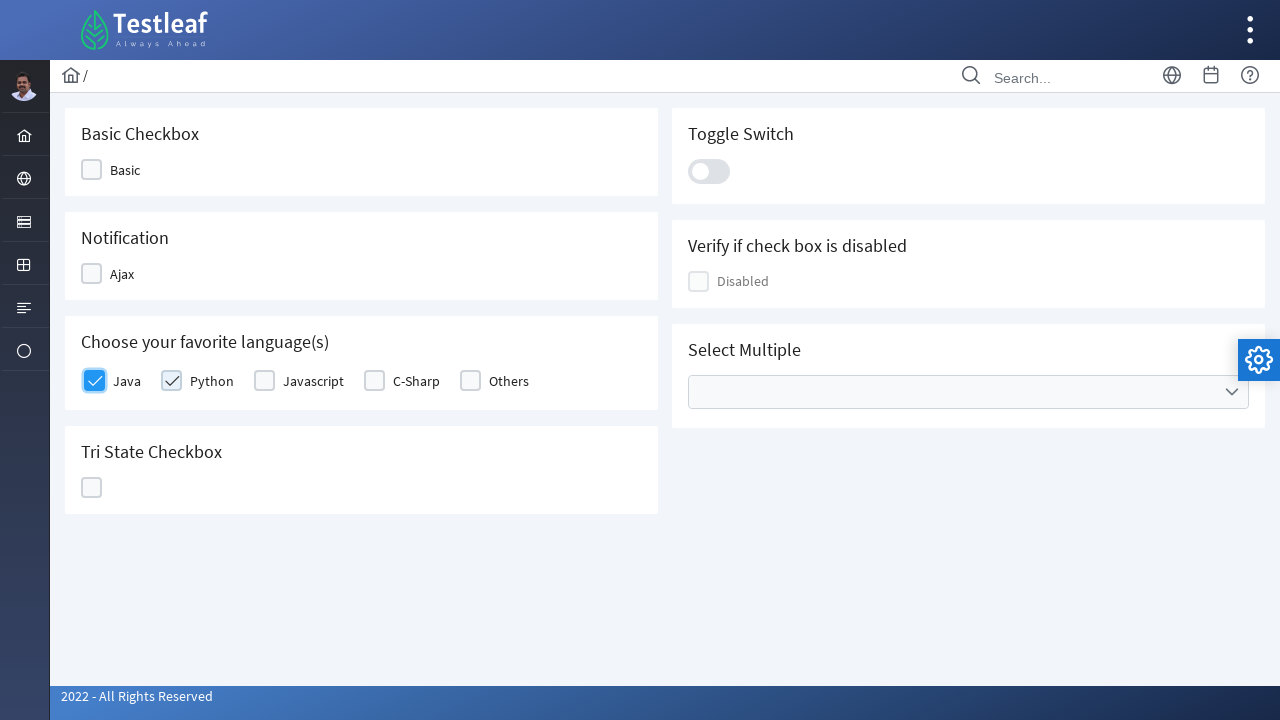

Clicked checkbox for 'Javascript' at (314, 381) on xpath=//table[@id='j_idt87:basic']//label >> nth=2
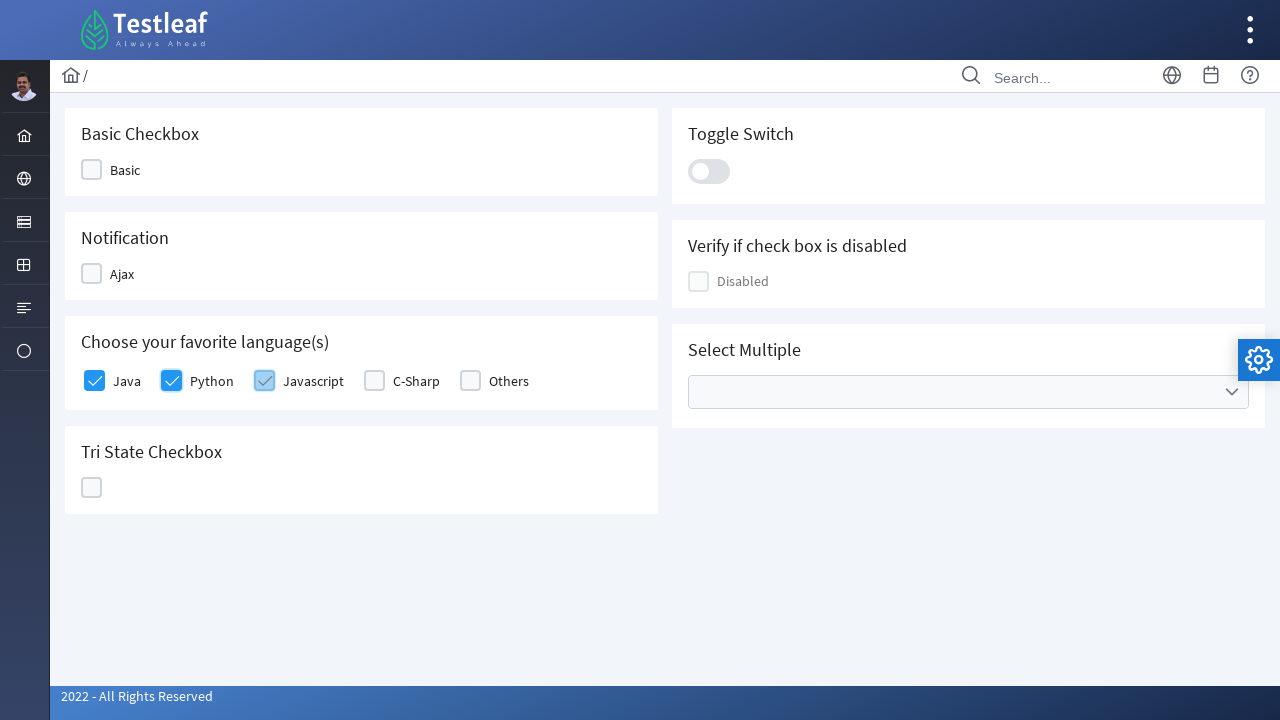

Clicked checkbox for 'C-Sharp' at (416, 381) on xpath=//table[@id='j_idt87:basic']//label >> nth=3
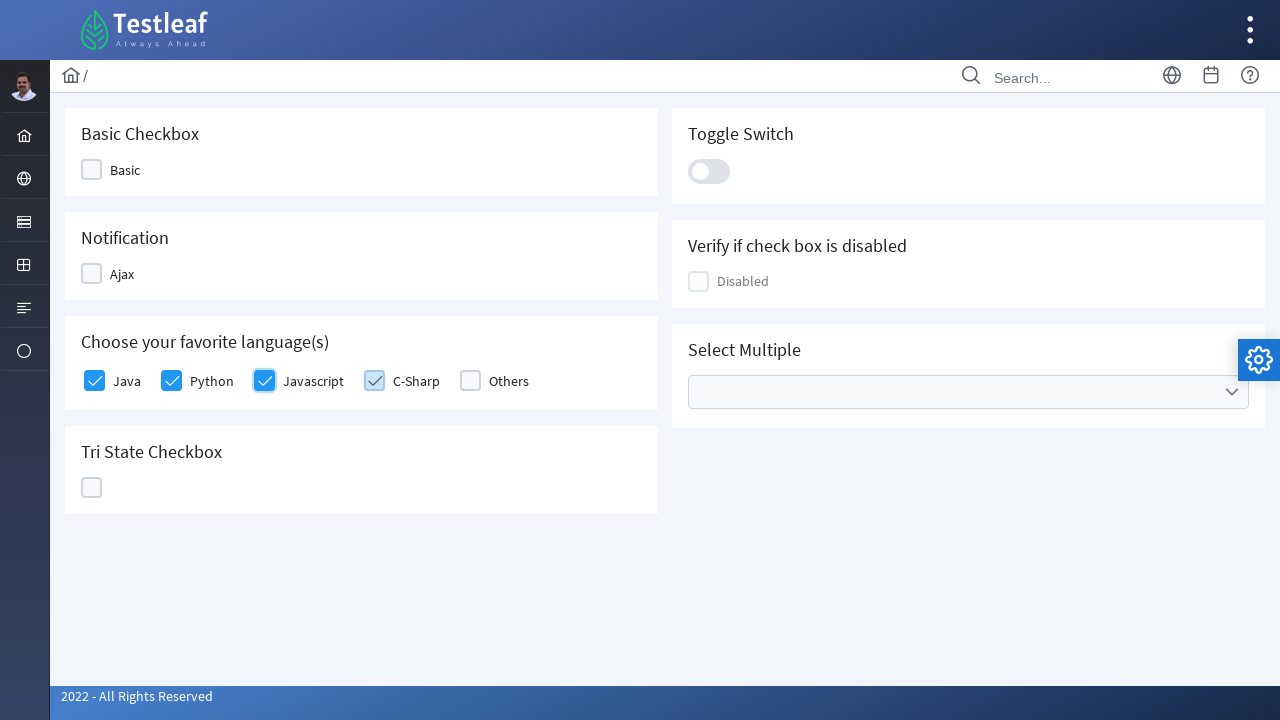

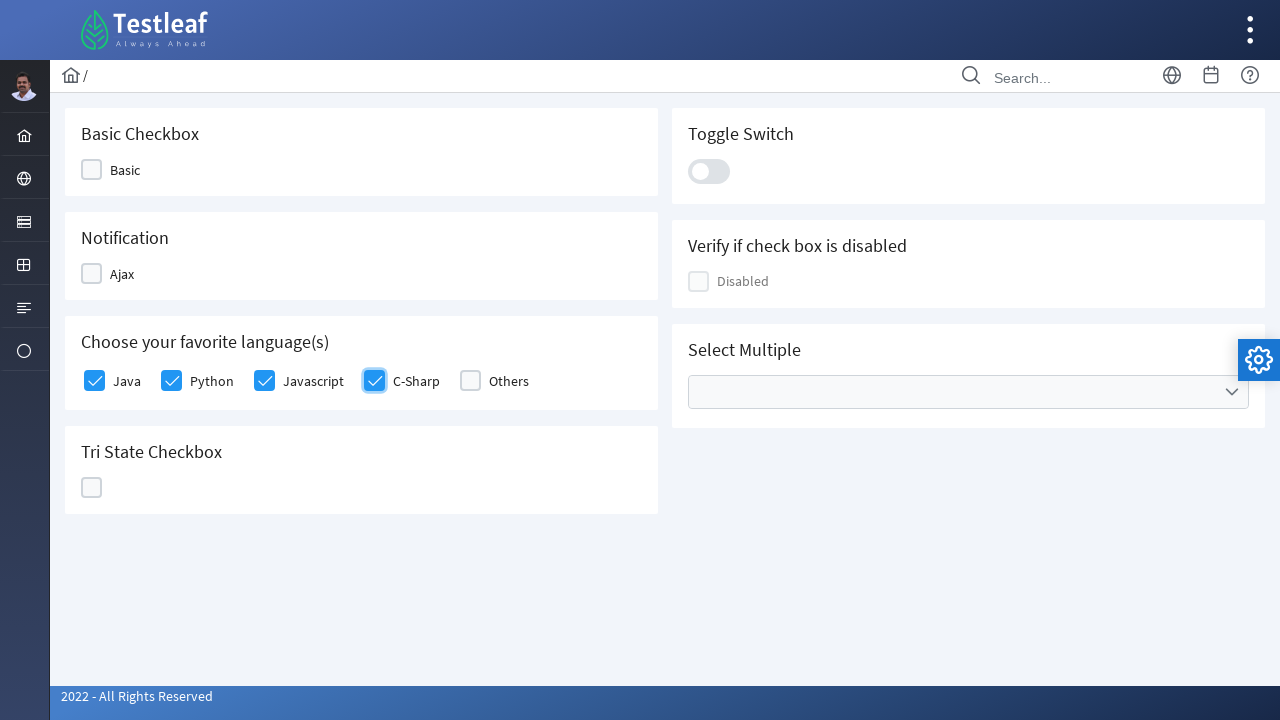